Tests DuckDuckGo search functionality by entering "wikipedia" as search query and verifying the page title contains the expected result

Starting URL: https://duckduckgo.com/

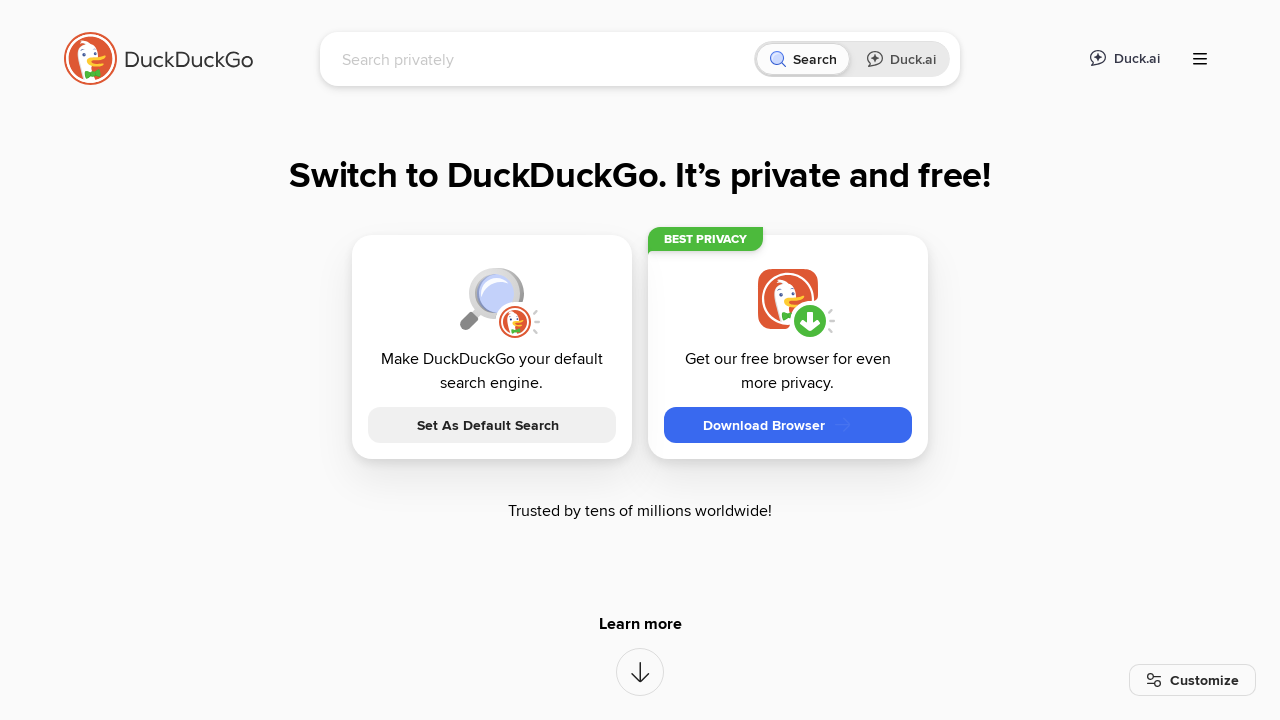

Filled search box with 'wikipedia' on input[name='q']
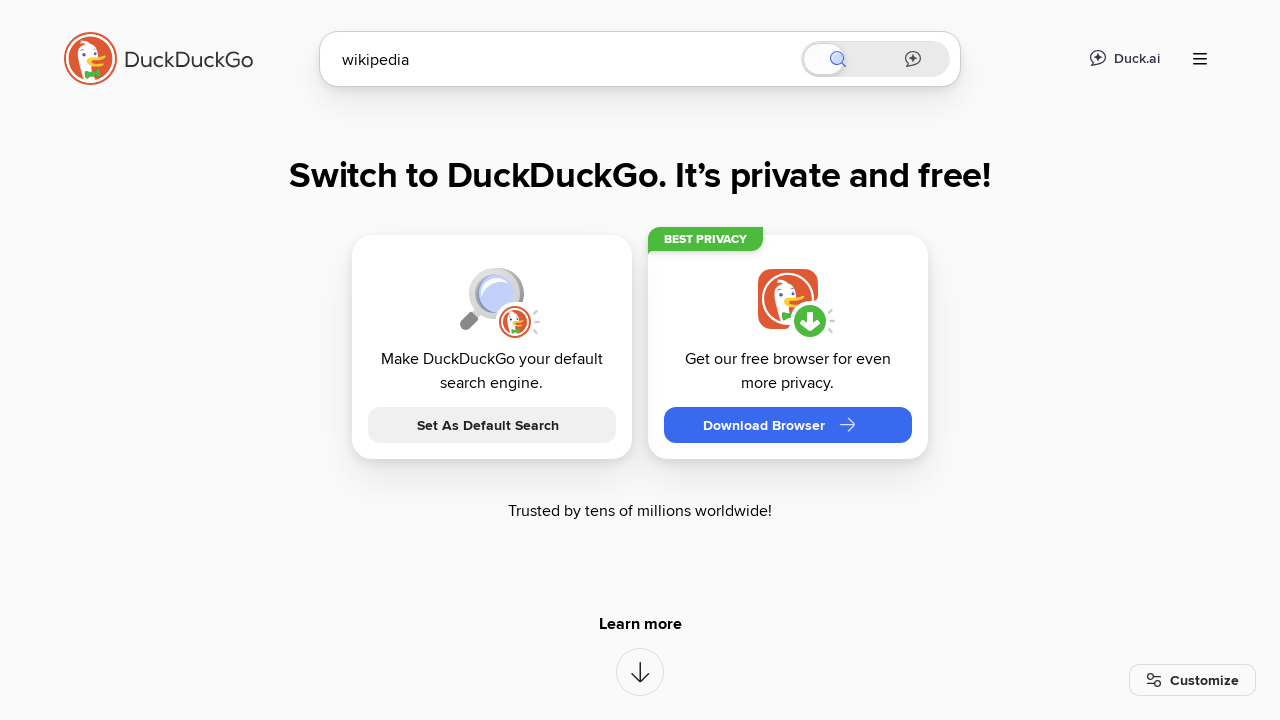

Pressed Enter to submit search query on input[name='q']
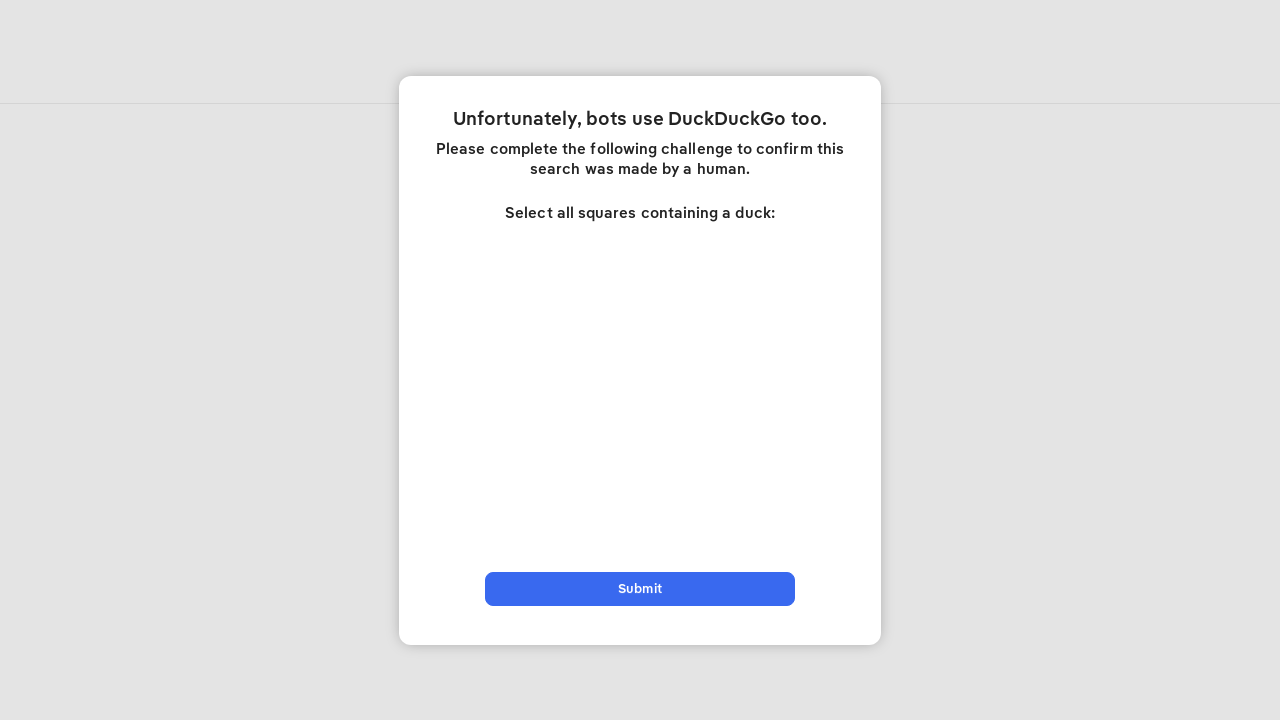

Search results loaded with expected title containing 'wikipedia at DuckDuckGo'
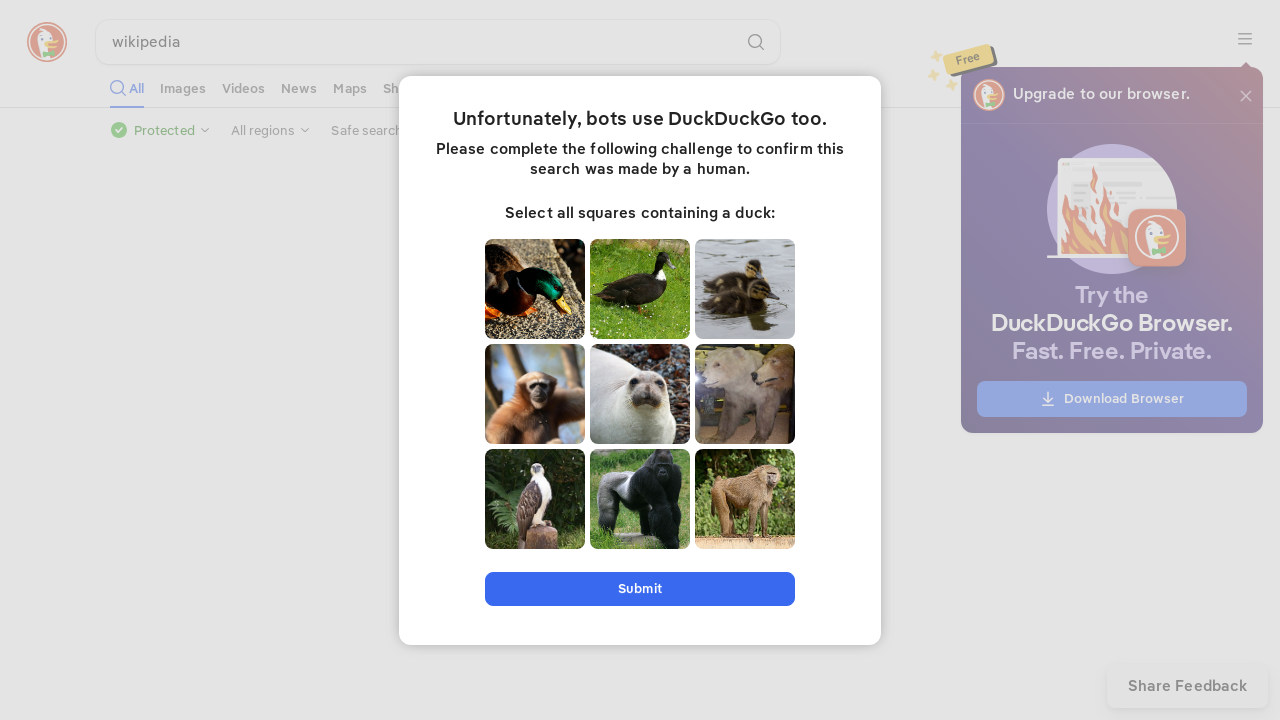

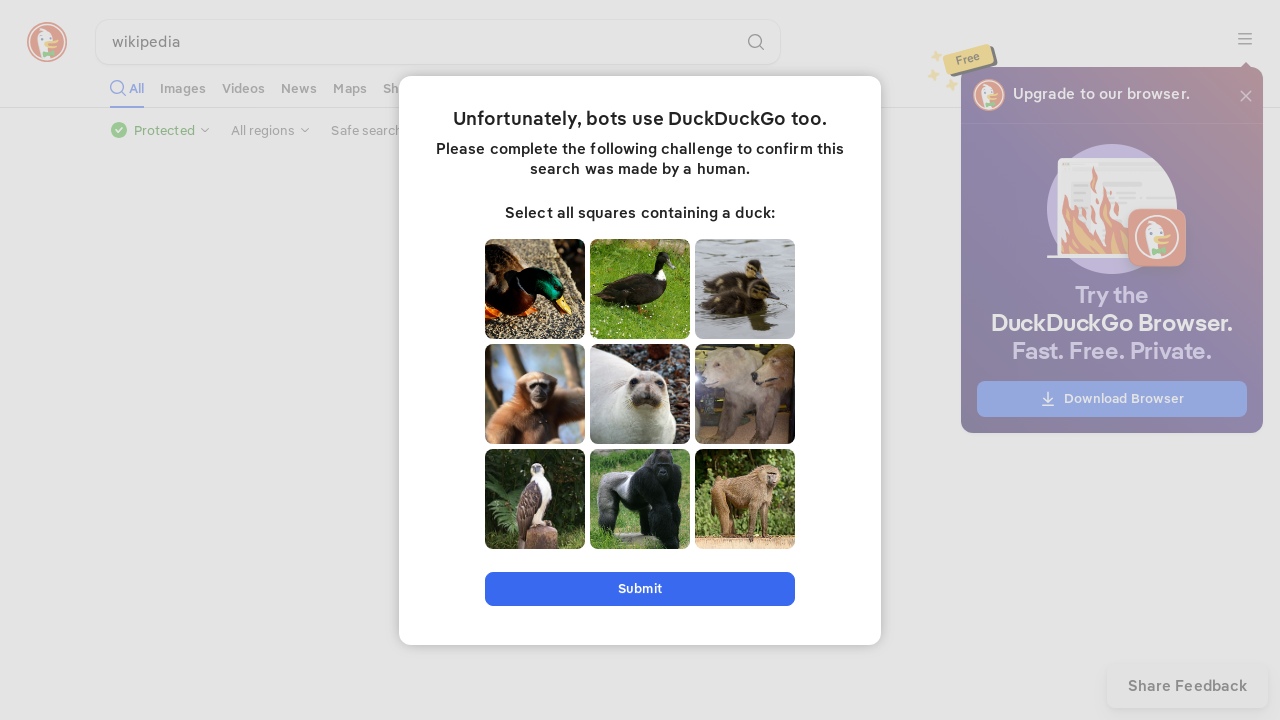